Tests handling of window operations by opening a new window, switching to it, closing it, and verifying the original window is still accessible.

Starting URL: https://the-internet.herokuapp.com/windows

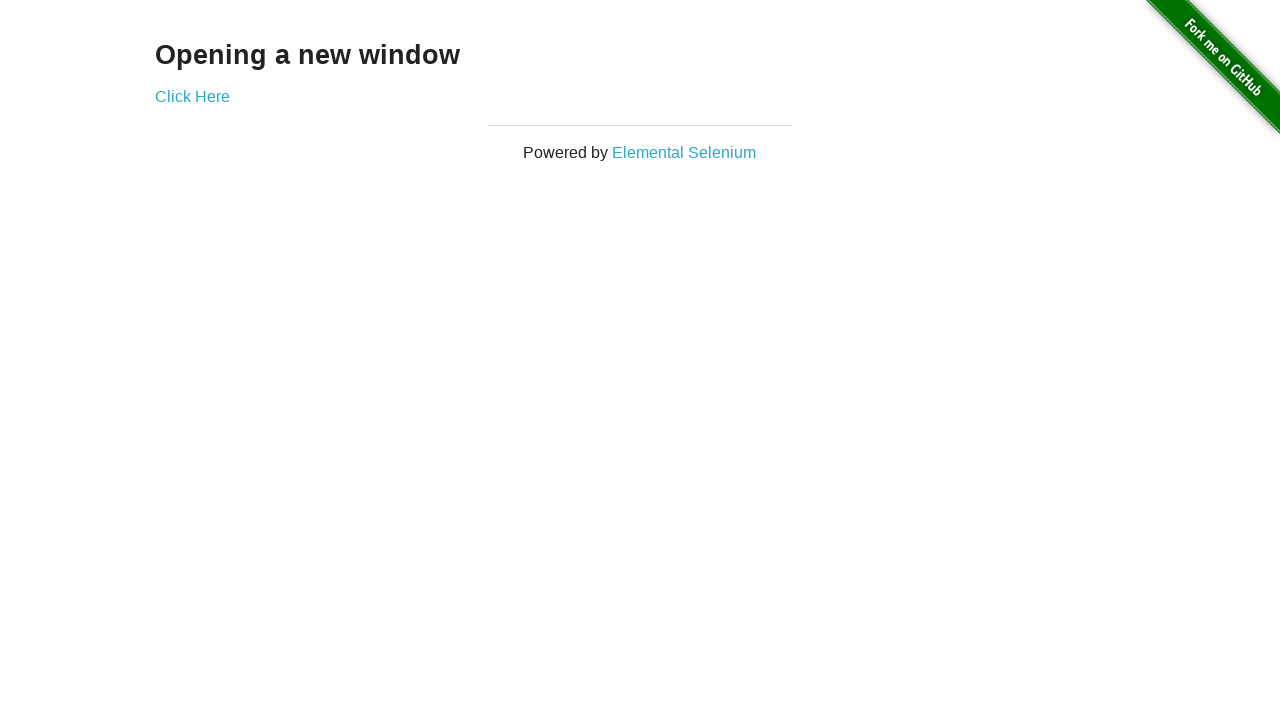

Navigated to the windows test page
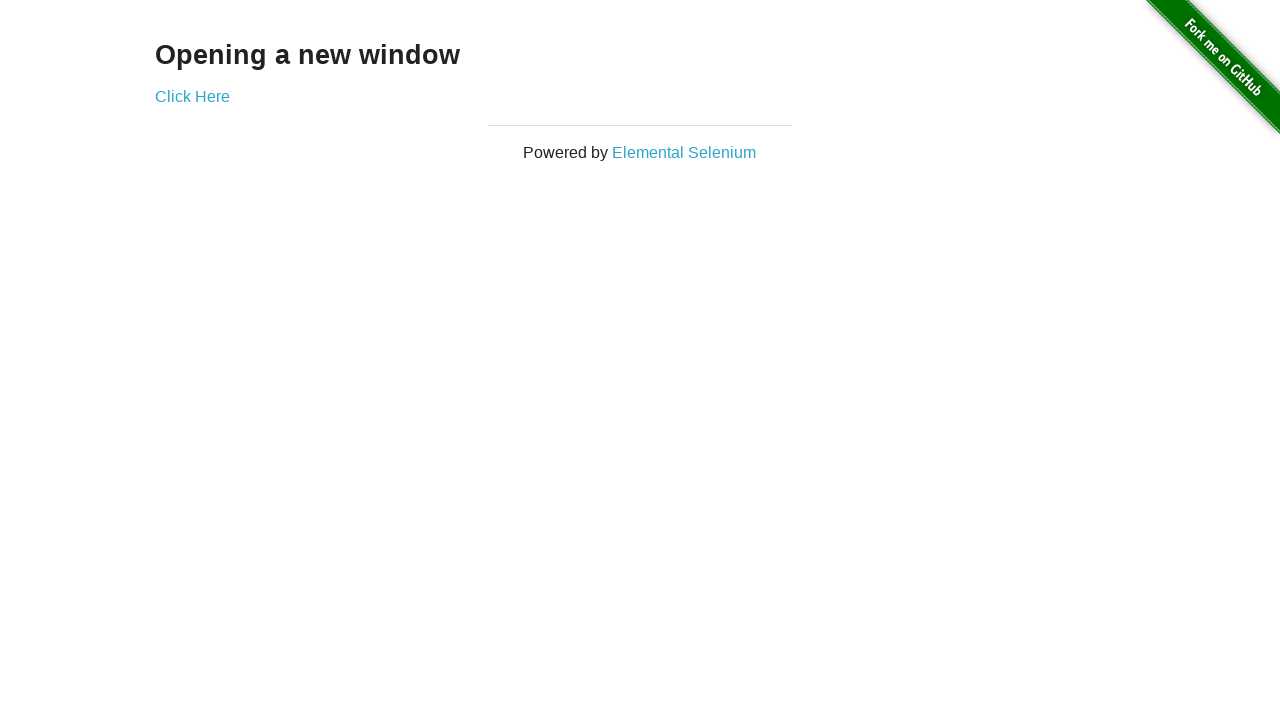

Clicked 'Click Here' link to open a new window at (192, 96) on text=Click Here
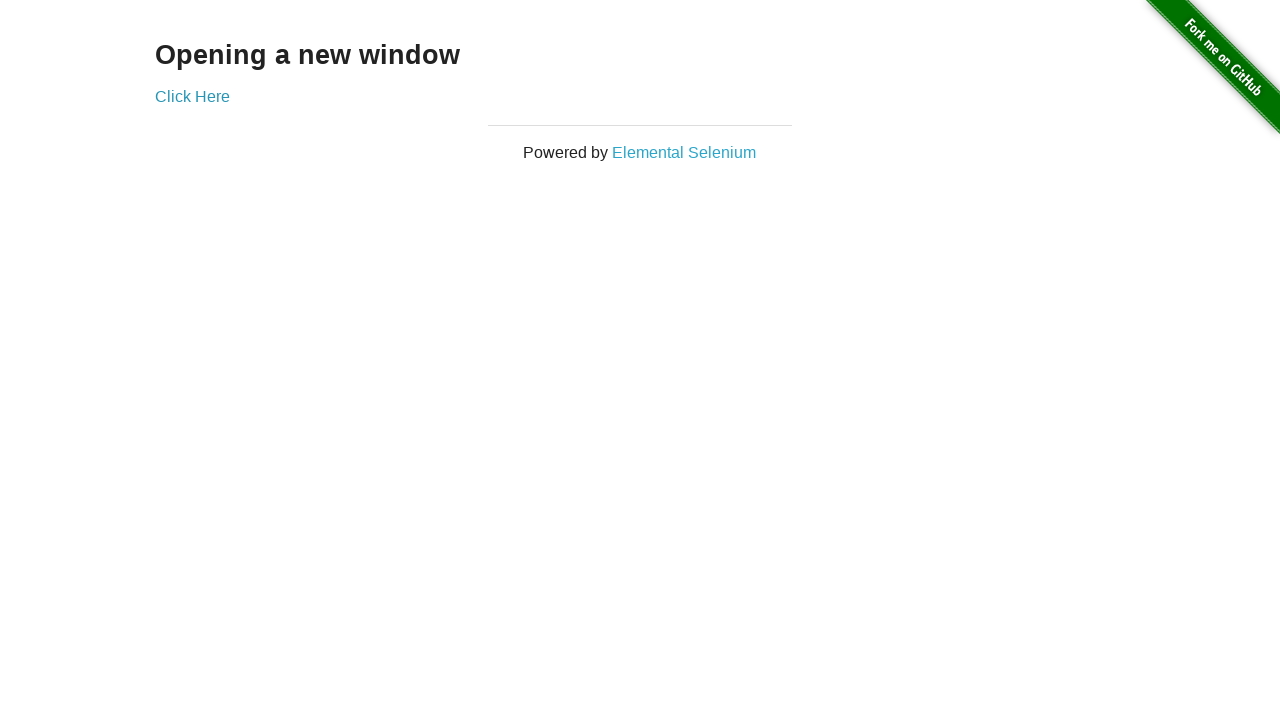

New window opened and page object obtained
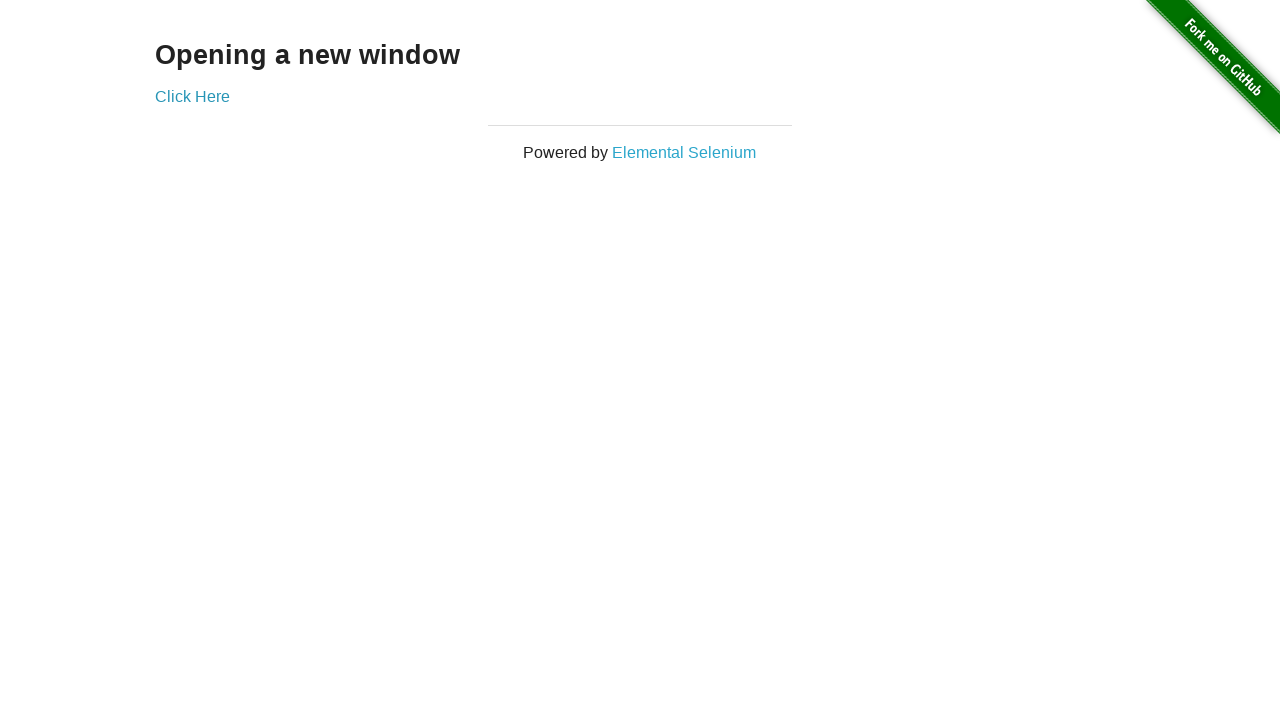

New window finished loading
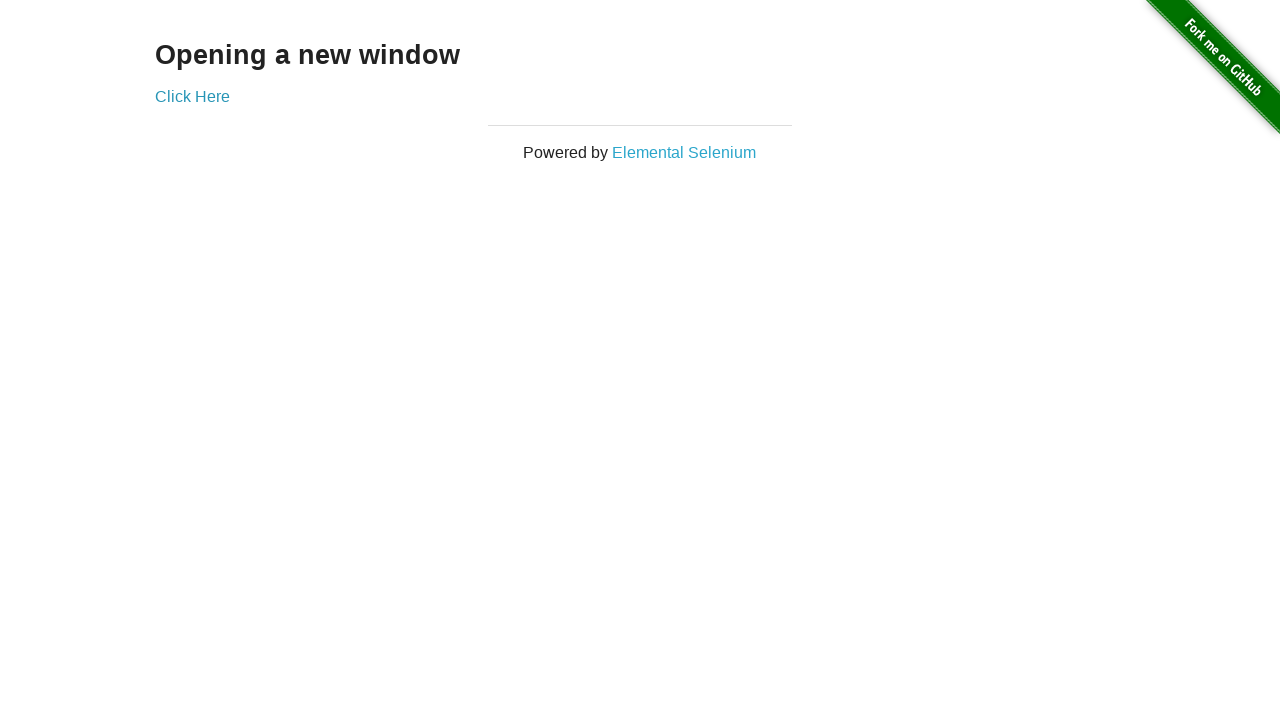

Closed the new window
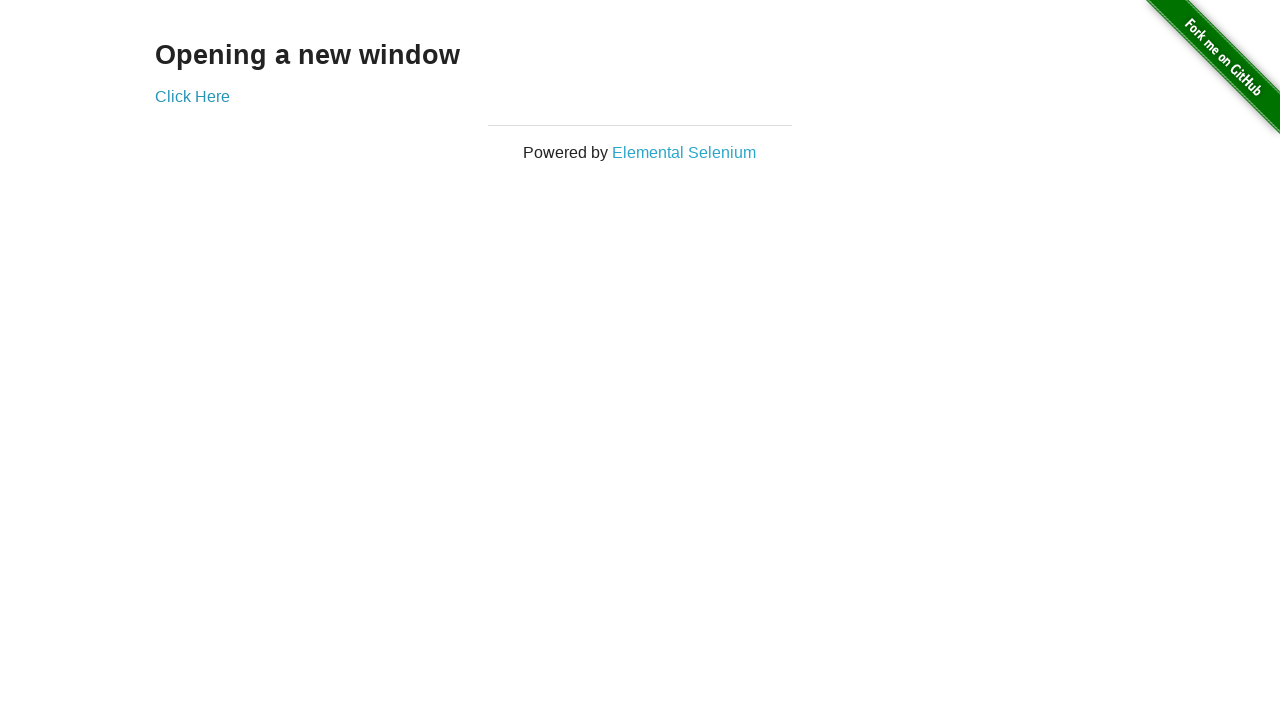

Verified that the new window is closed
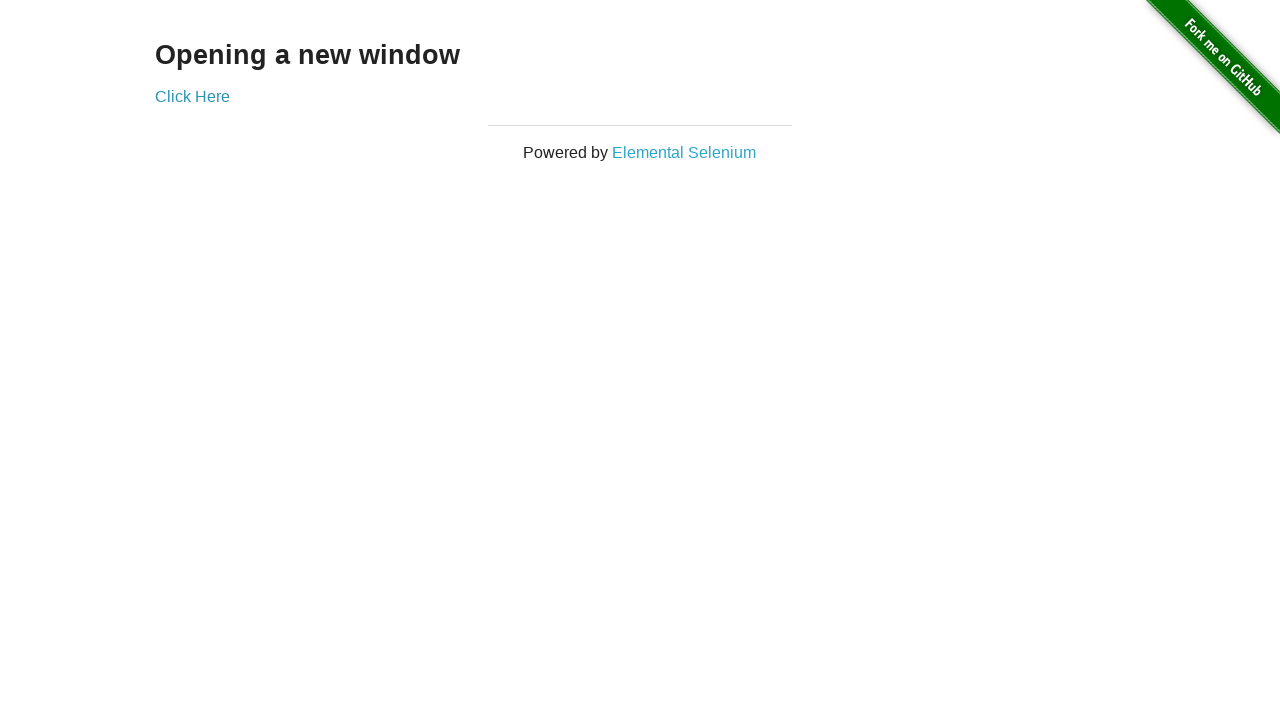

Verified original window is still accessible and contains expected text
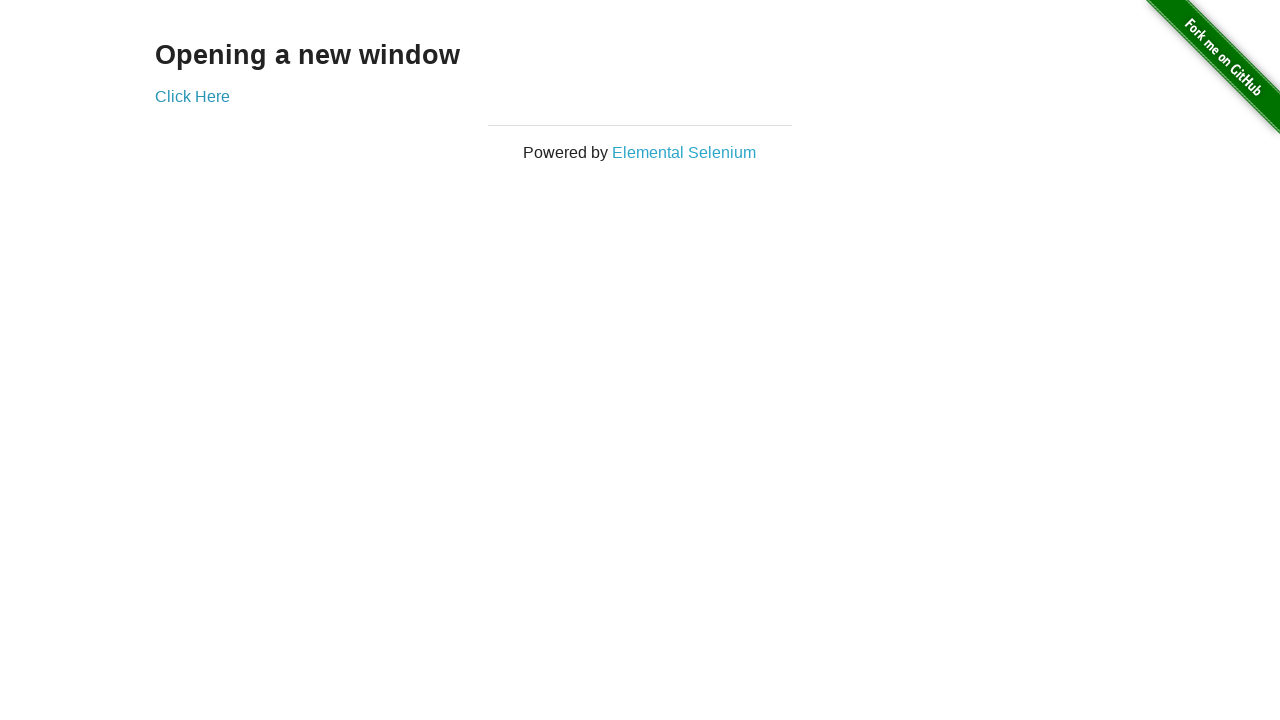

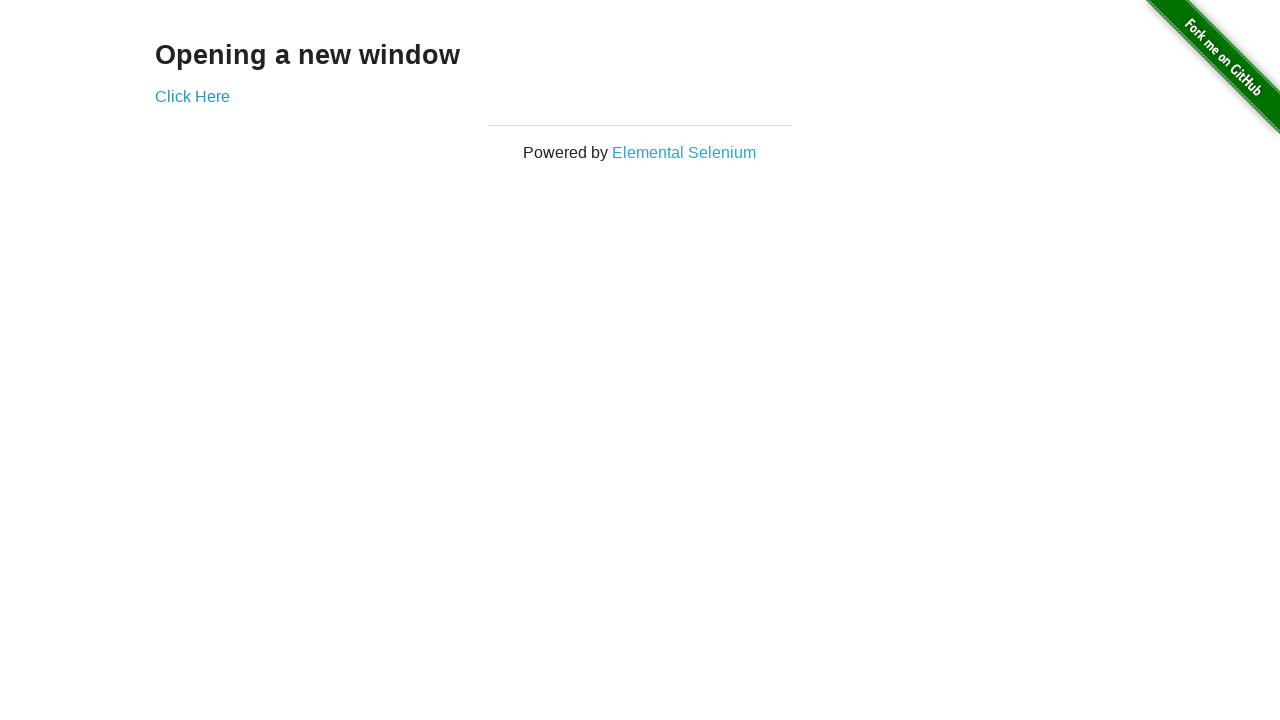